Tests that the Due column in table2 (with semantic class attributes) sorts correctly in ascending order using class-based selectors

Starting URL: http://the-internet.herokuapp.com/tables

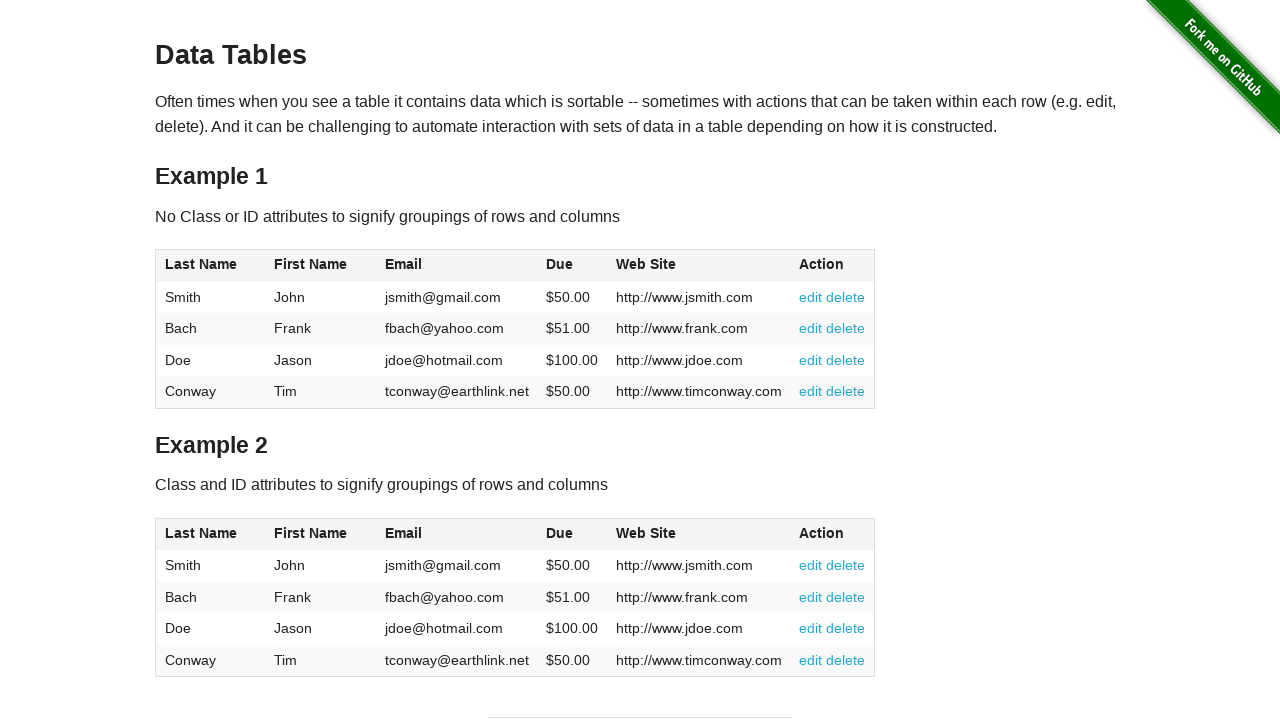

Clicked the Due column header in table2 using class-based selector to initiate sort at (560, 533) on #table2 thead .dues
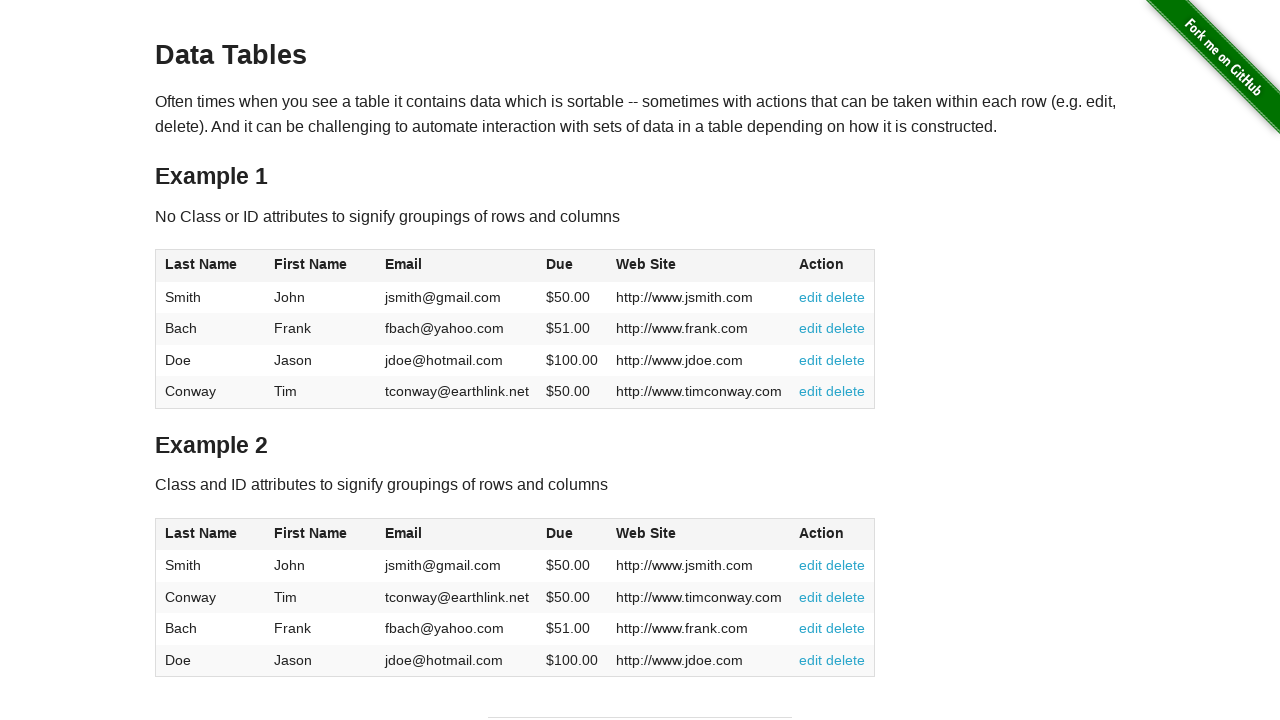

Waited for Due column cells in table2 to be visible after sort
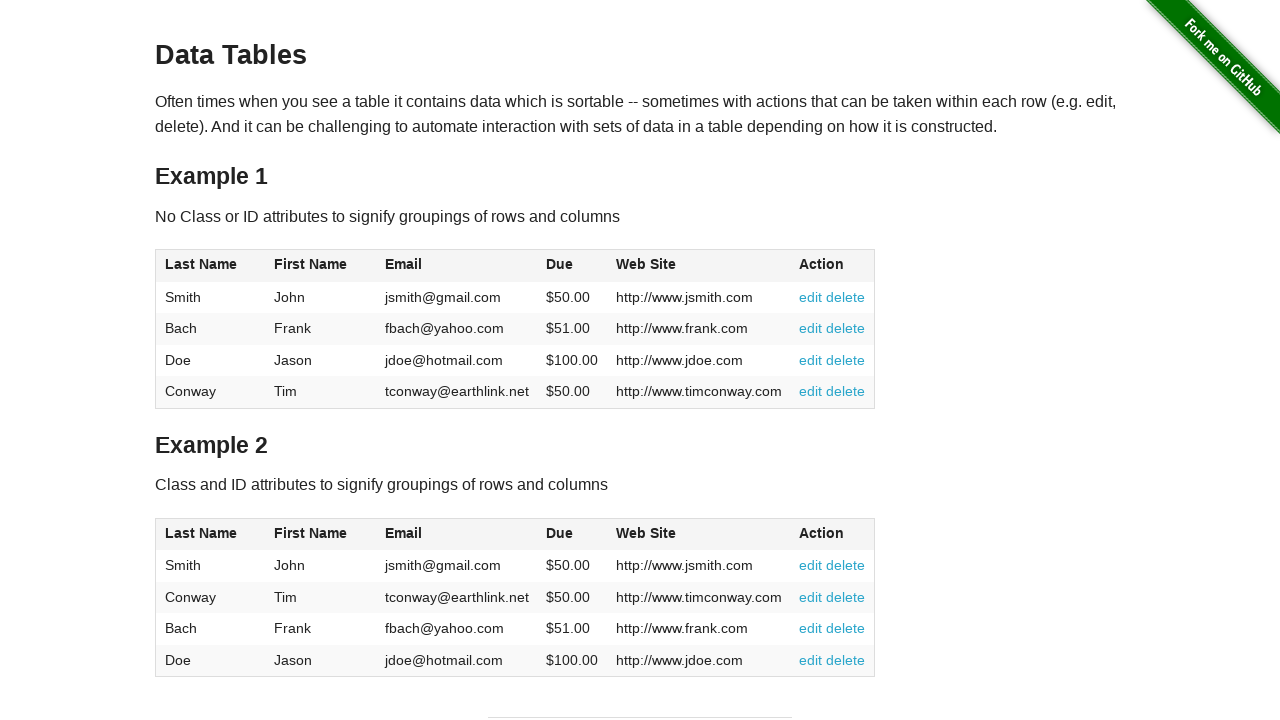

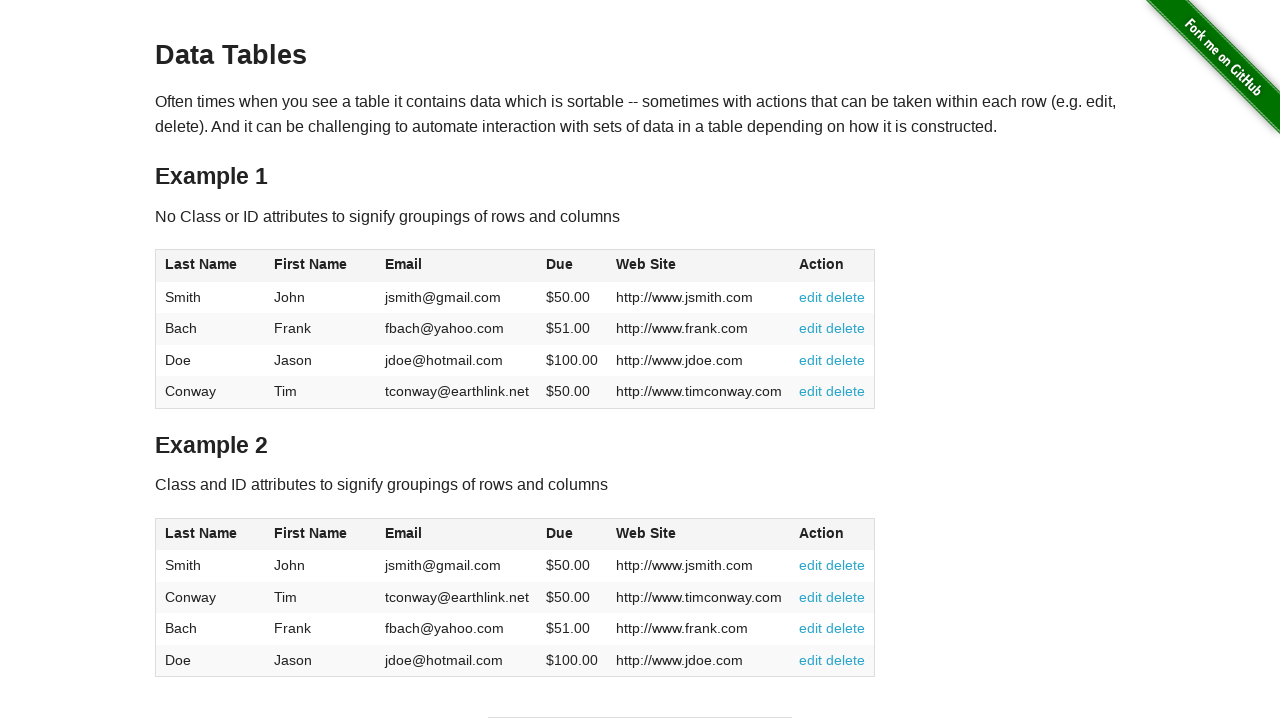